Tests the search functionality on rt.com by entering a search query, submitting it, verifying results are displayed, and clicking "More" to load additional results if available.

Starting URL: https://www.rt.com/

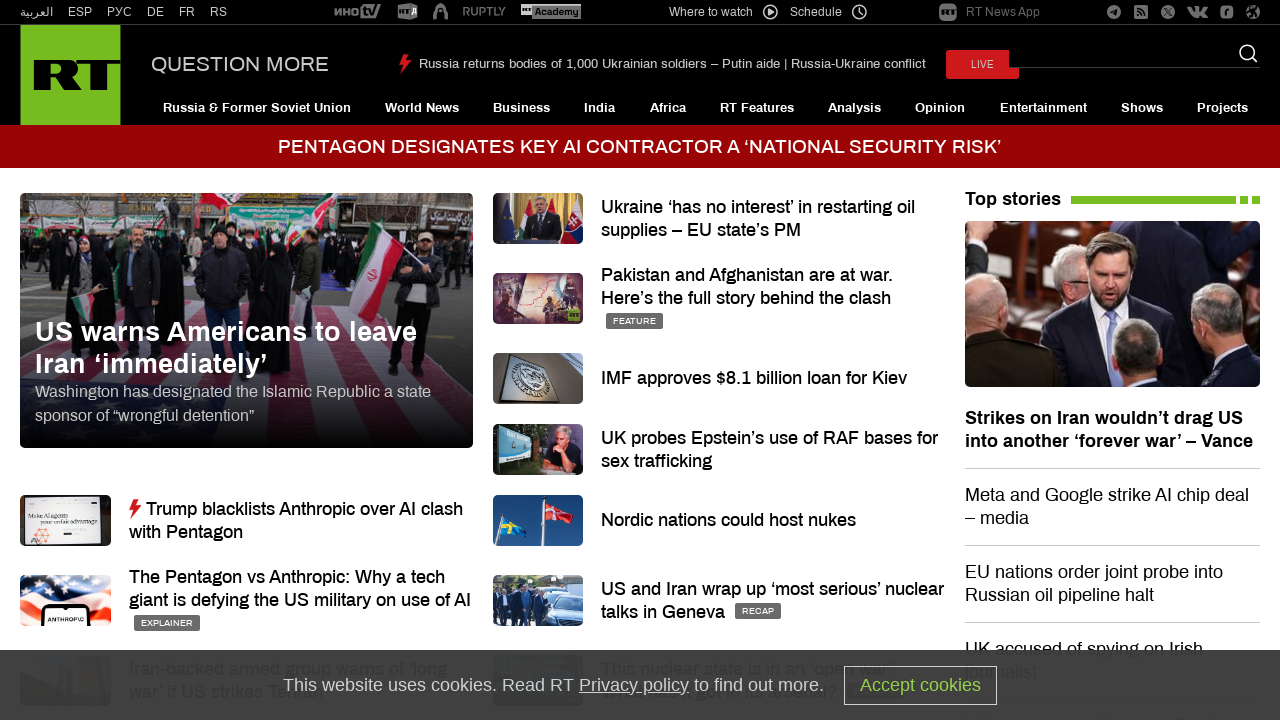

Filled search field with 'climate change policy' on input[name='q']
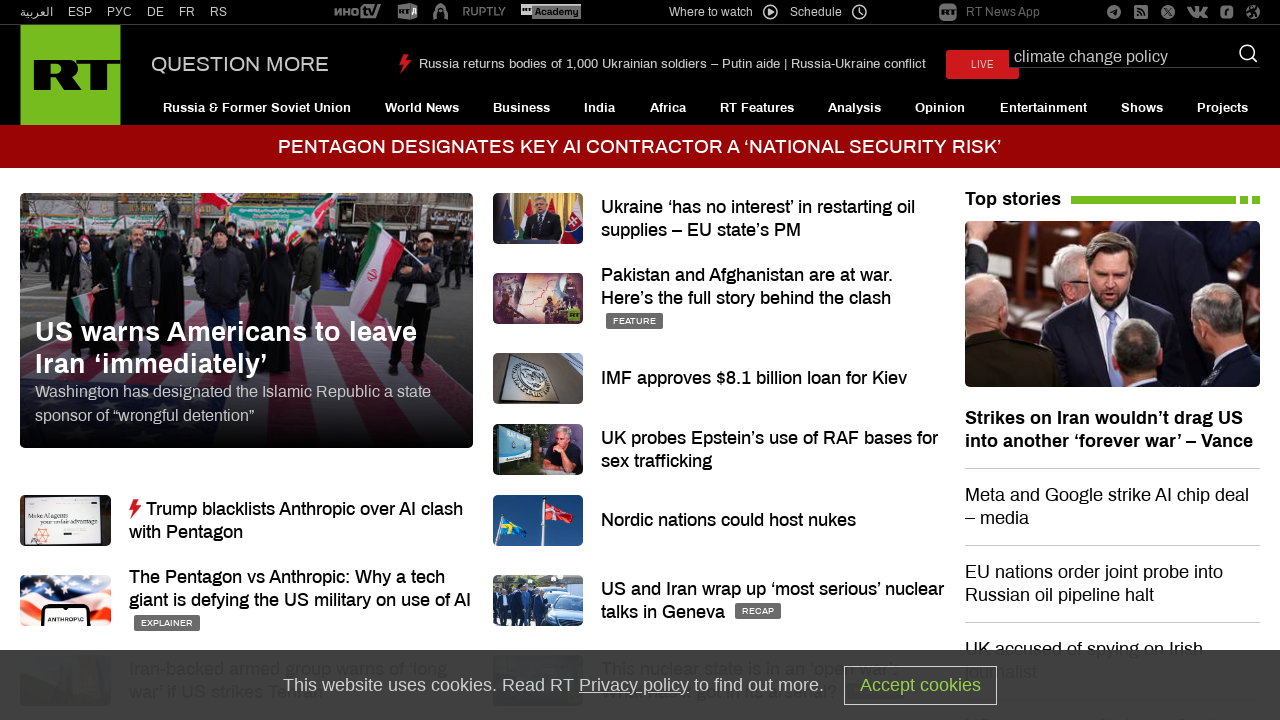

Pressed Enter to submit search query on input[name='q']
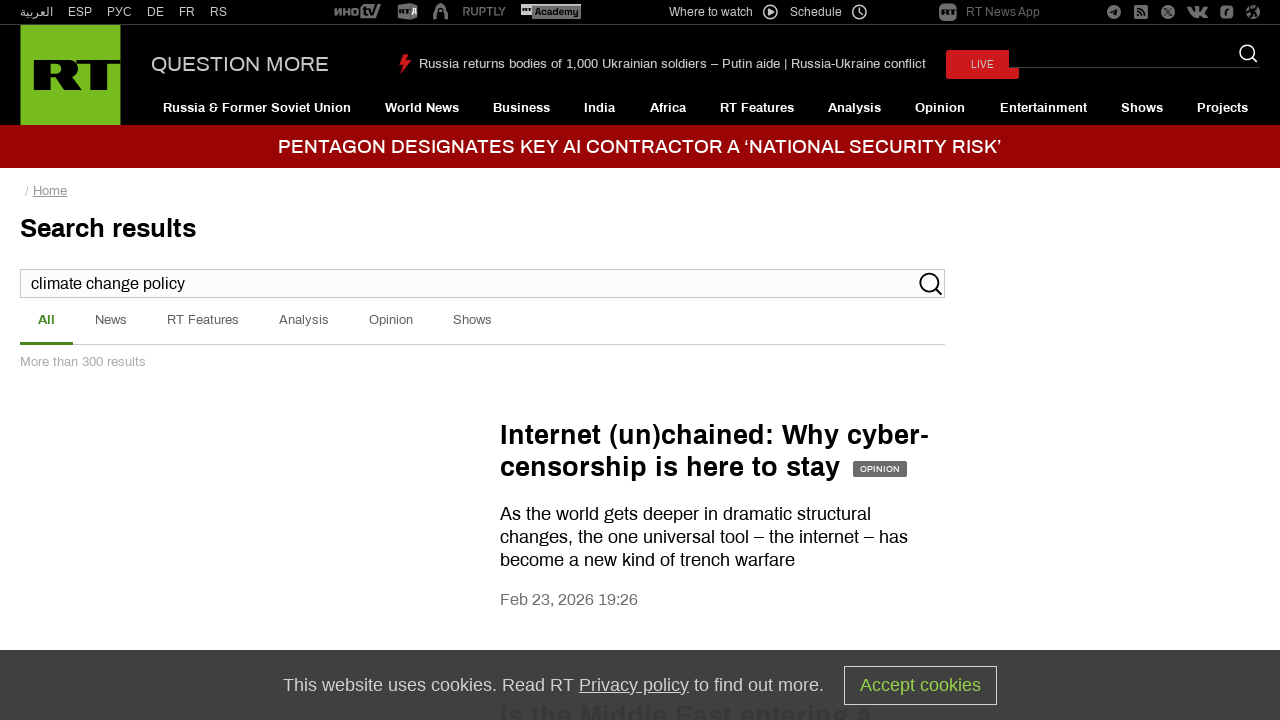

Search results container loaded
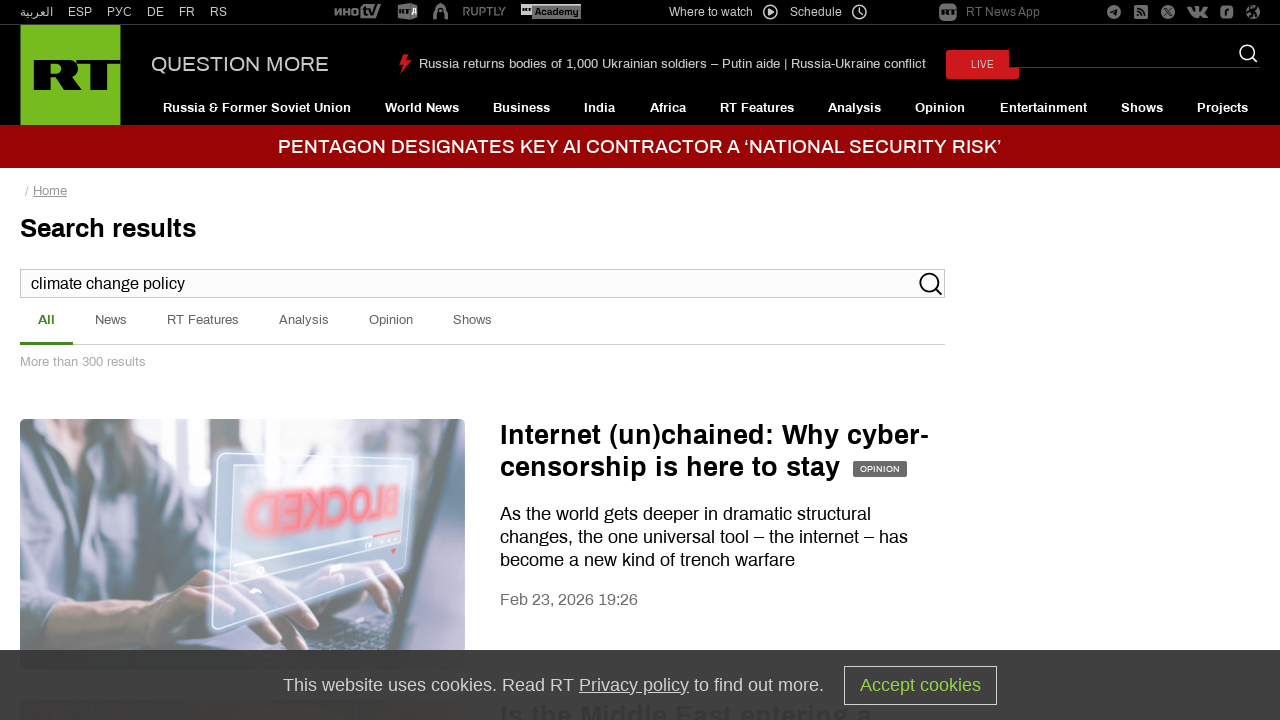

Retrieved search results text
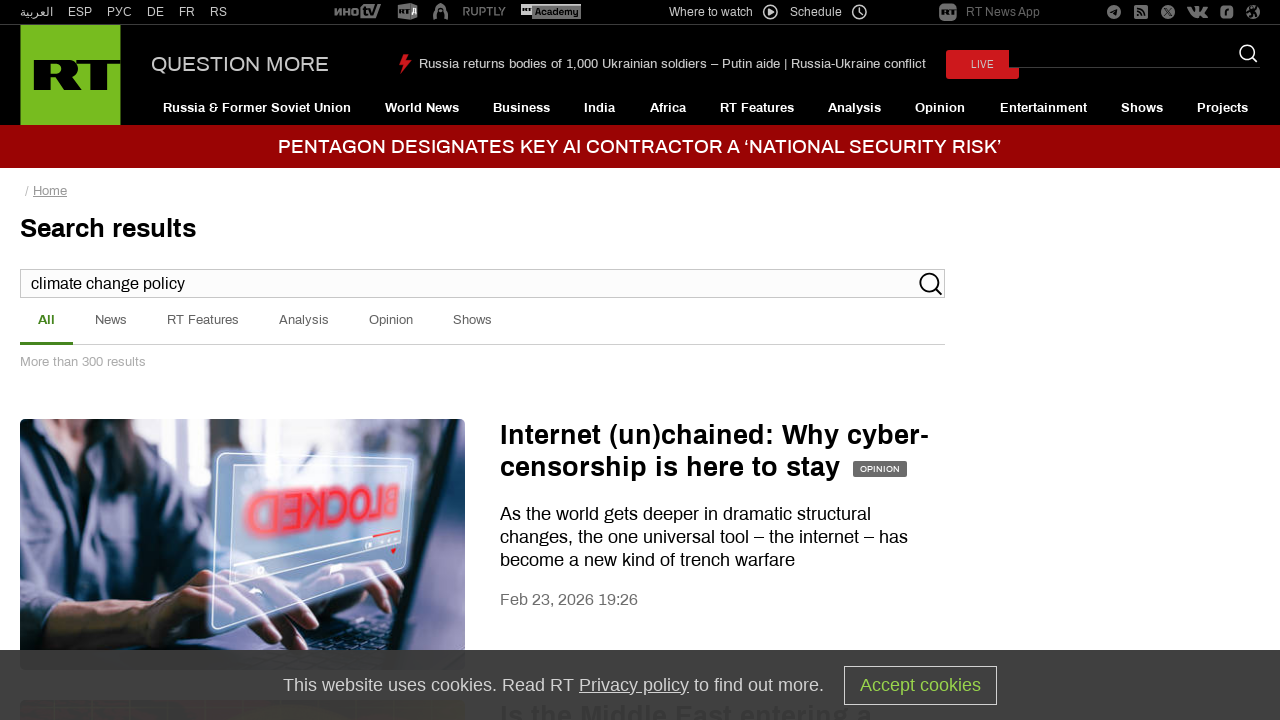

Search result items loaded
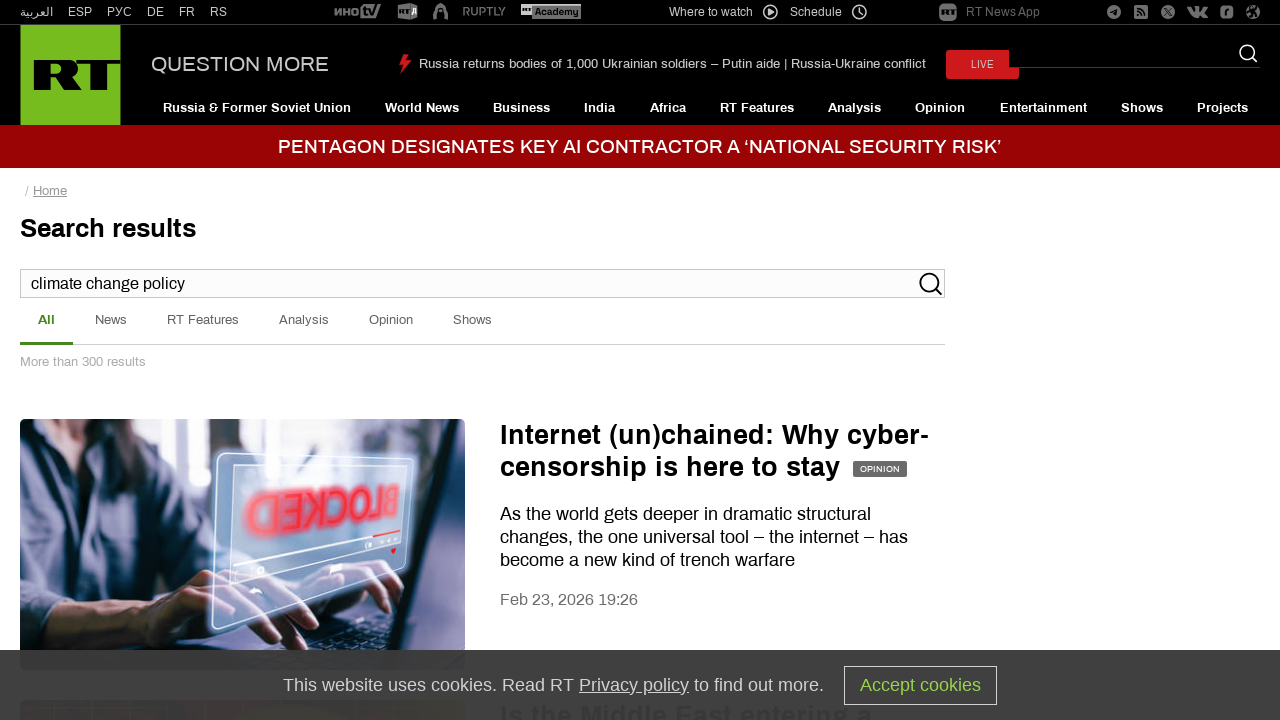

Located 'More' button element
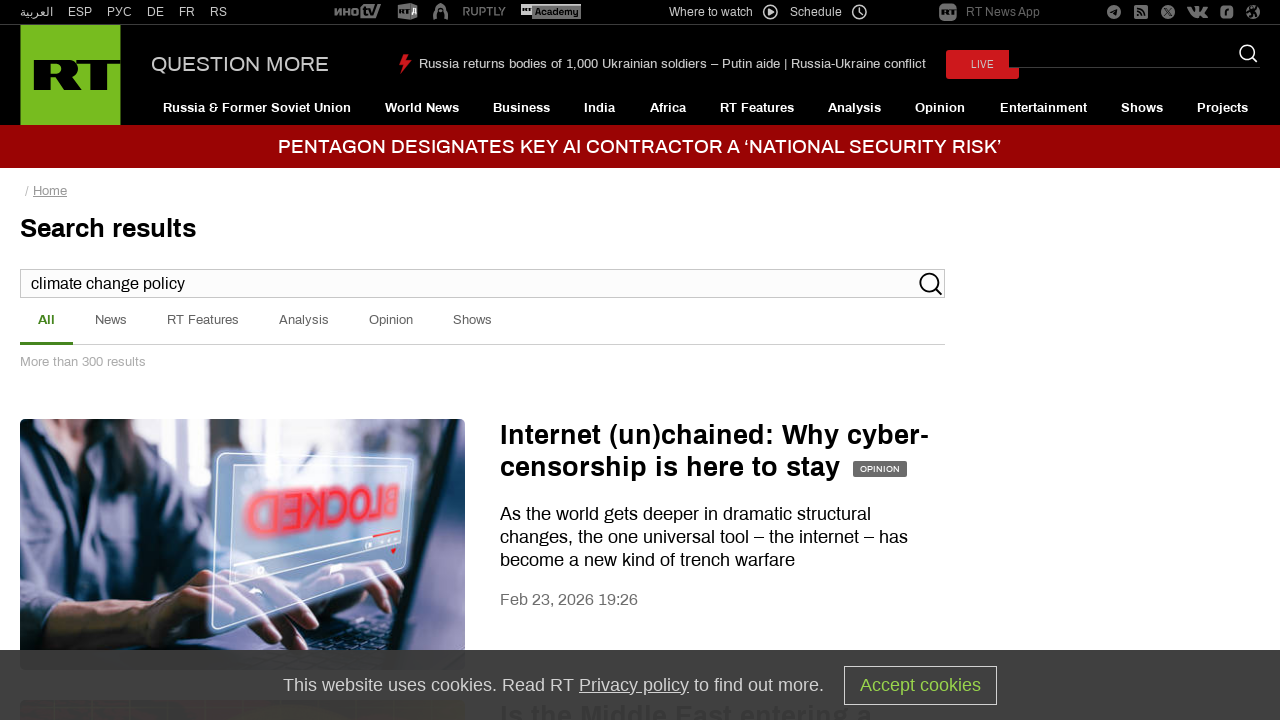

Clicked 'More' button to load additional results at (240, 65) on text=More >> nth=0
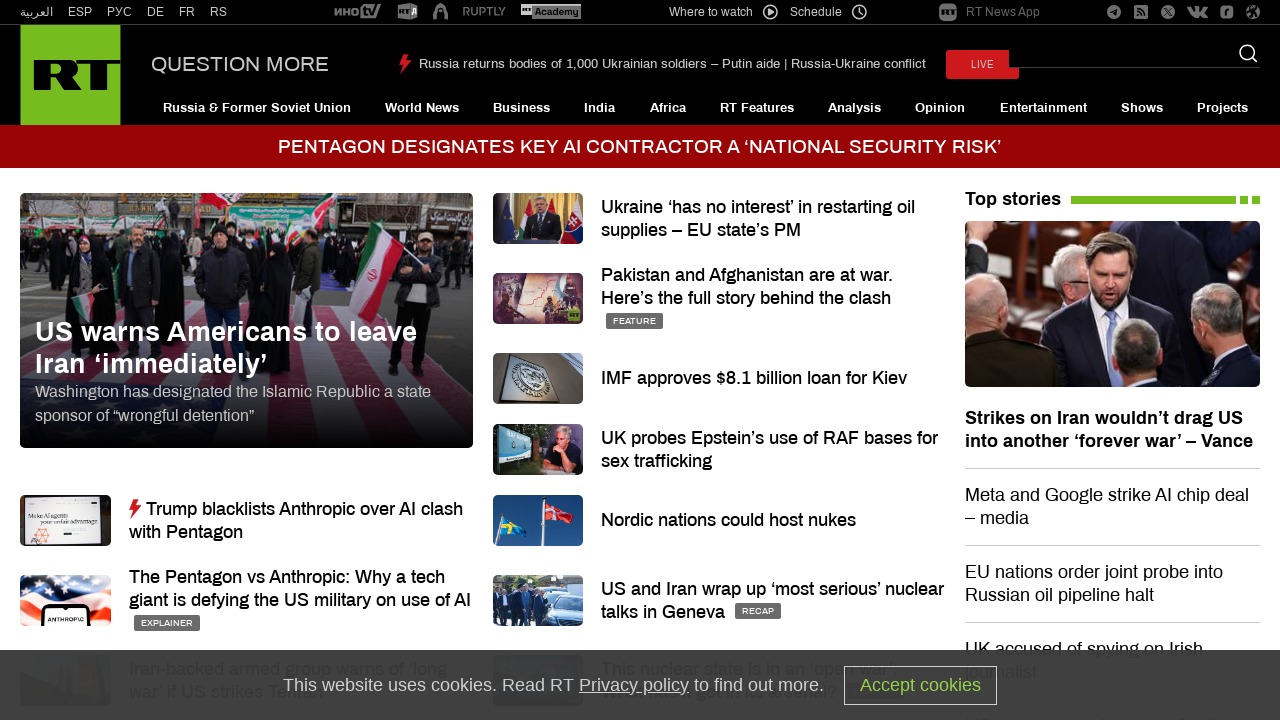

Waited 2 seconds for additional results to load
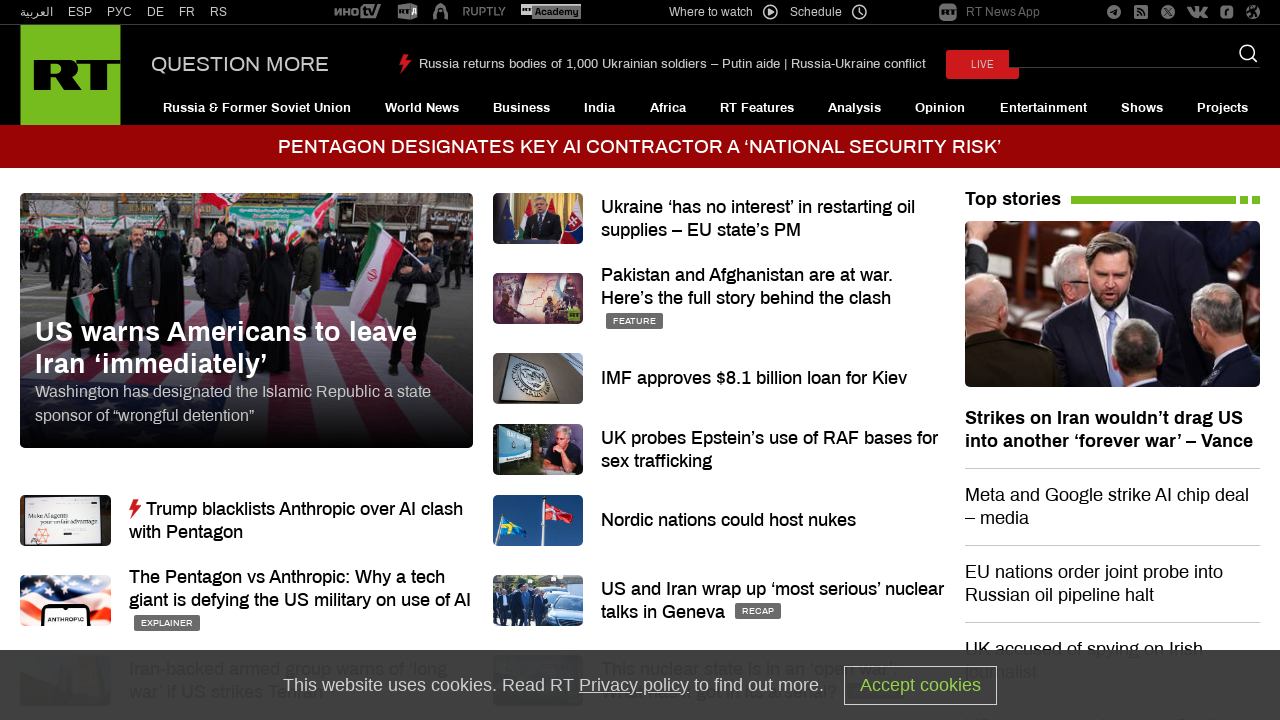

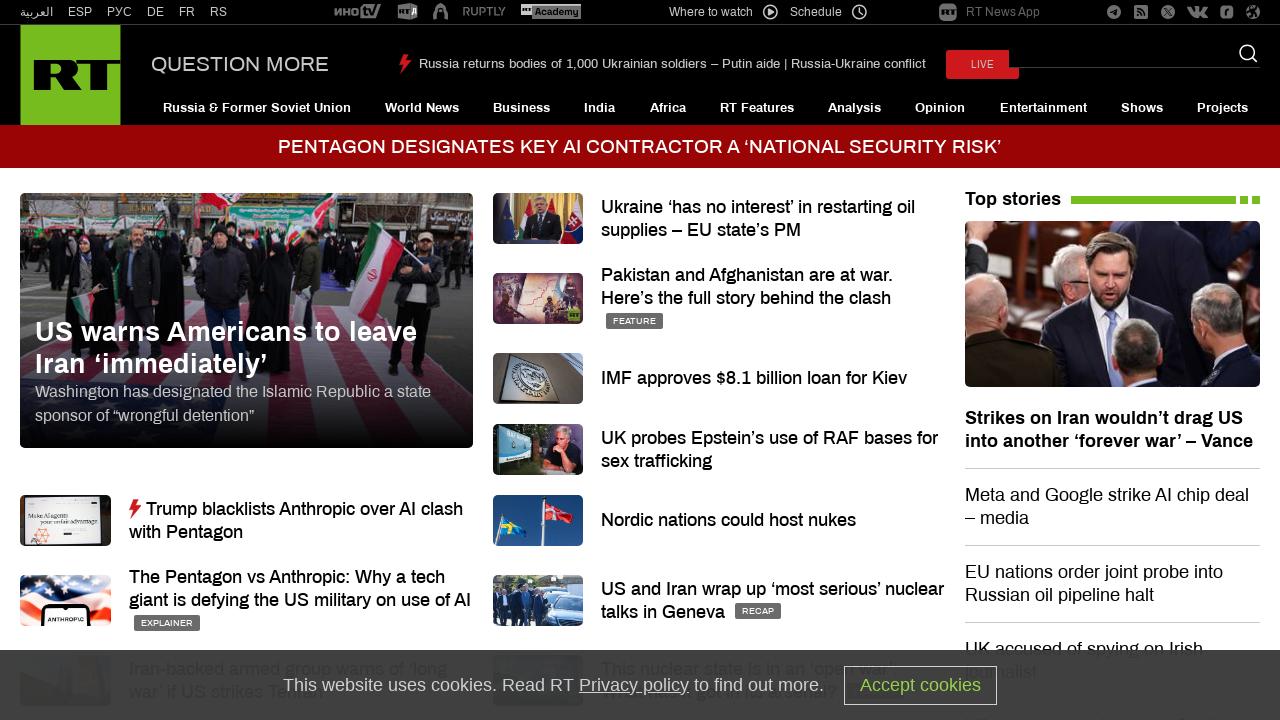